Tests a math exercise page where two numbers are displayed, the user must calculate their sum, select the correct answer from a dropdown, and submit the form.

Starting URL: https://suninjuly.github.io/selects2.html

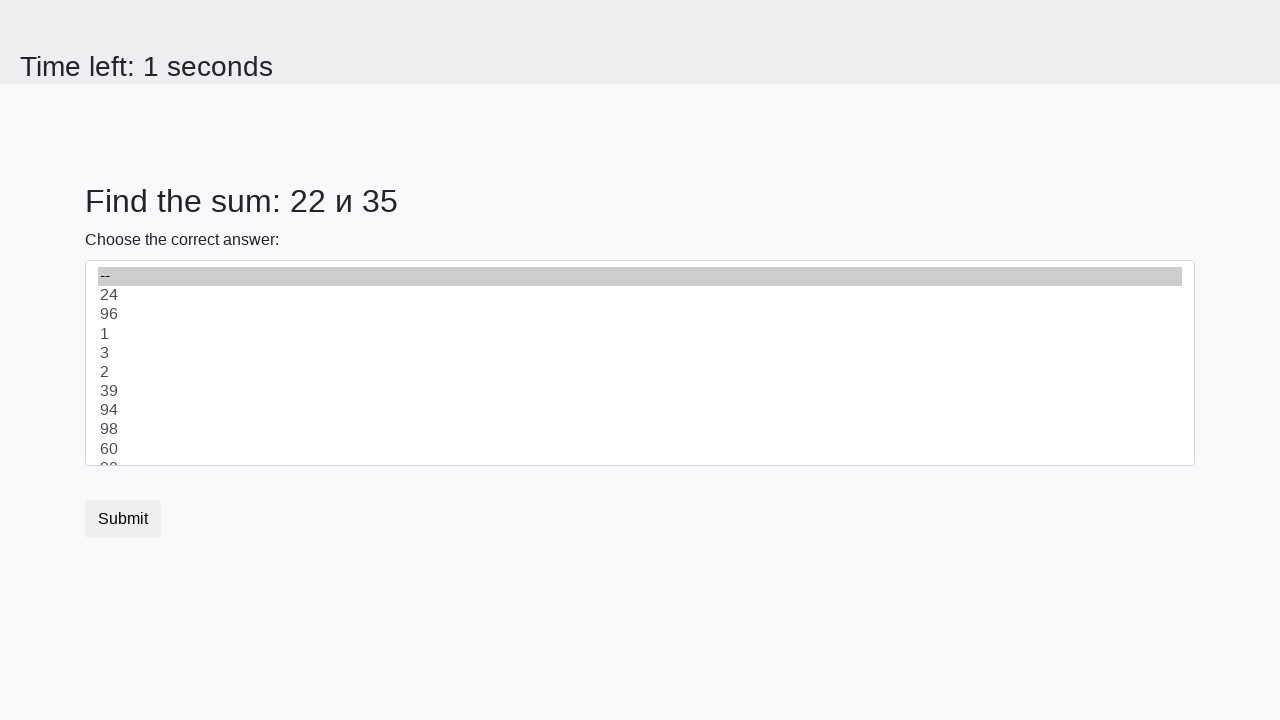

Retrieved first number from #num1 element
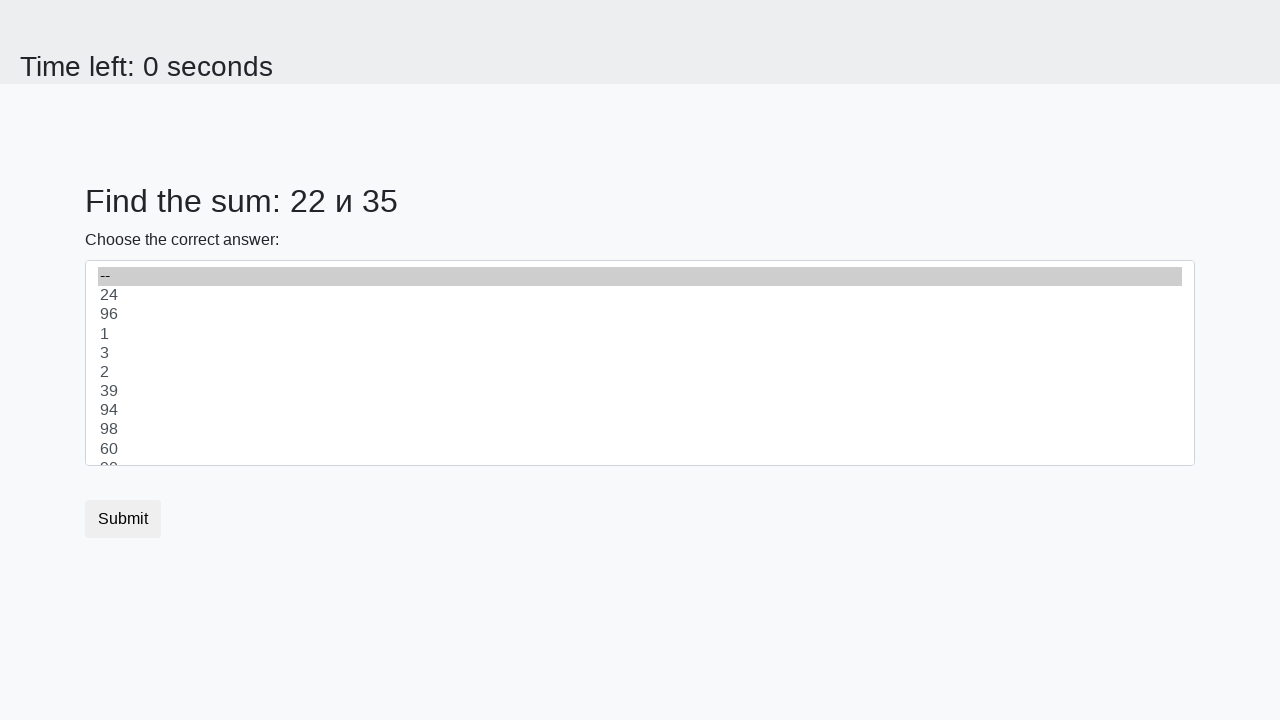

Converted first number to integer
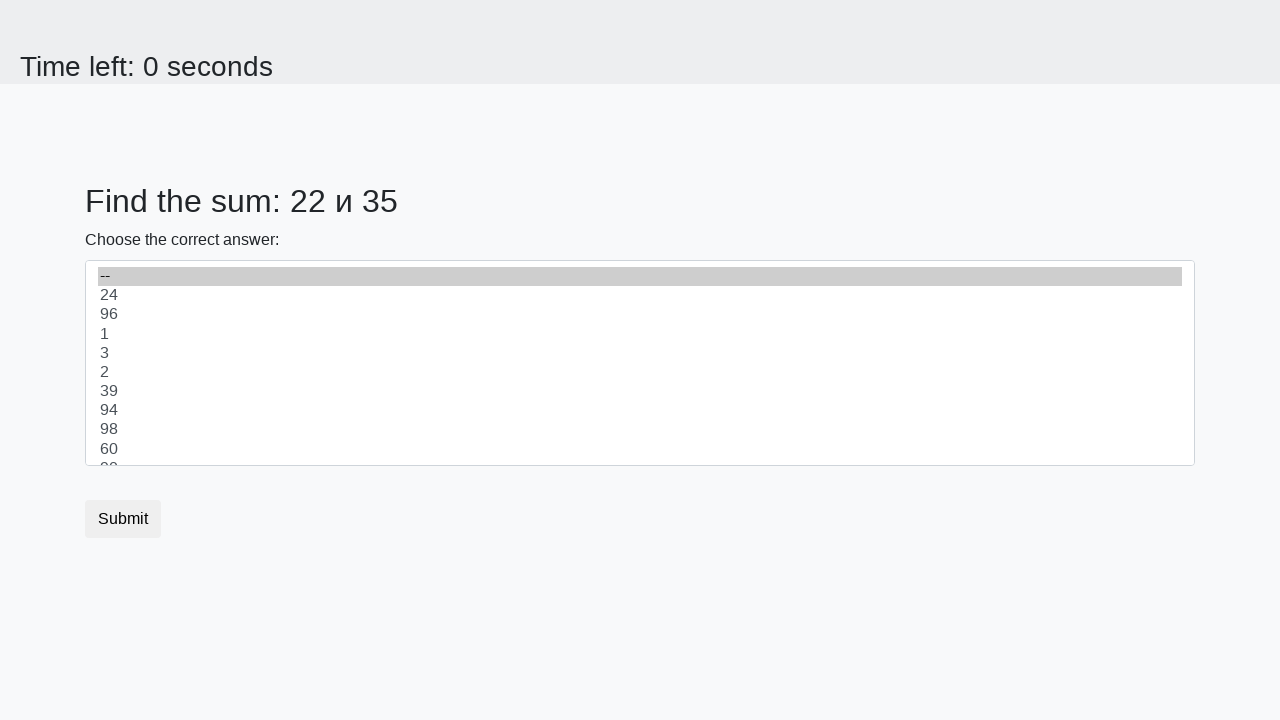

Retrieved second number from #num2 element
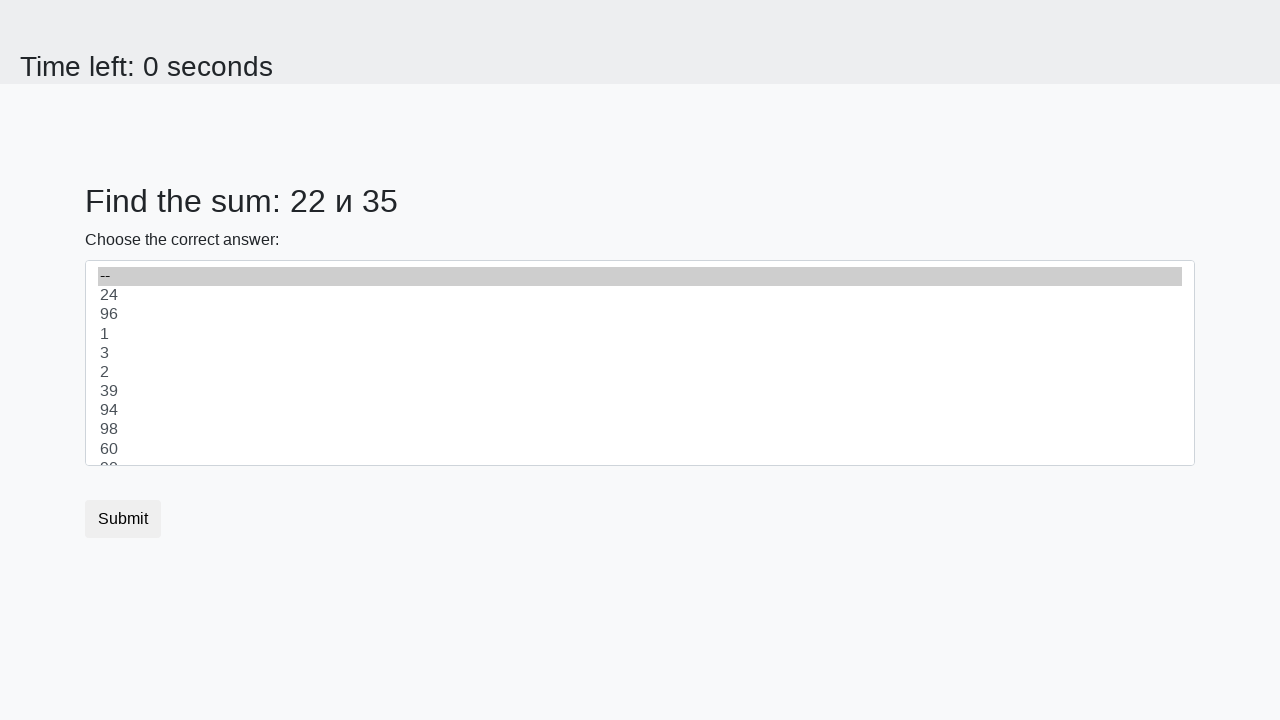

Converted second number to integer
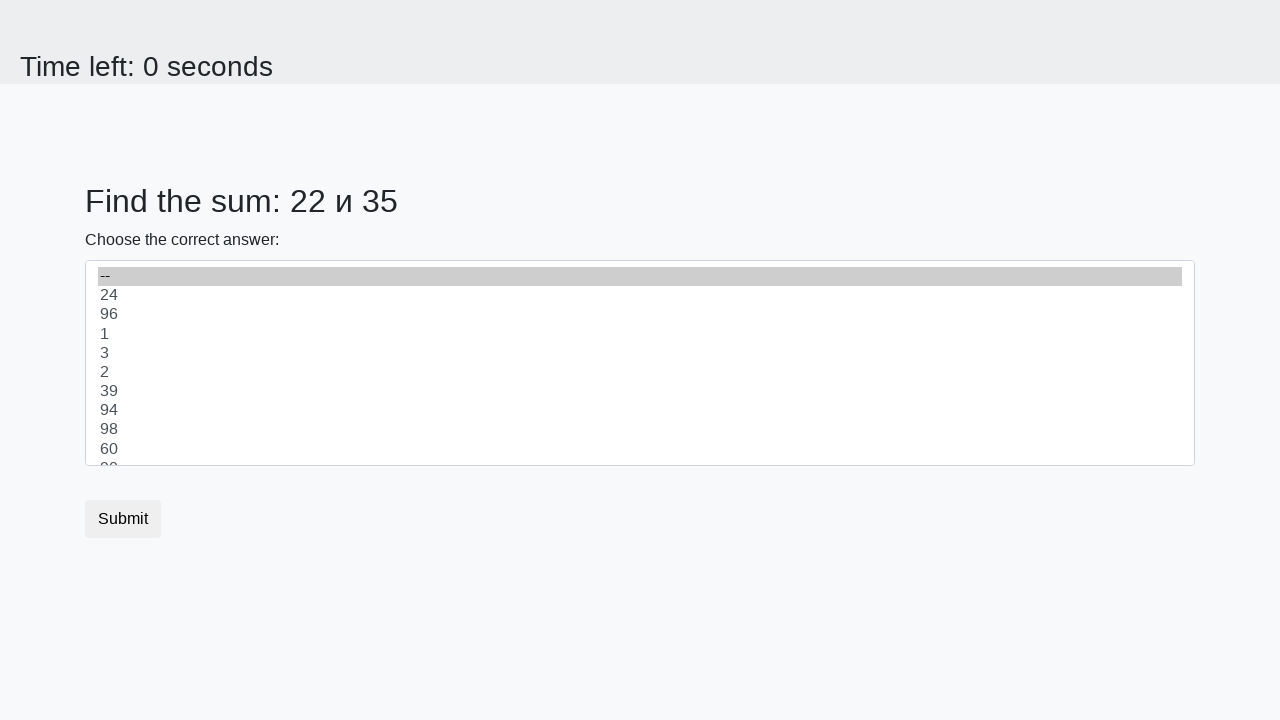

Calculated sum: 22 + 35 = 57
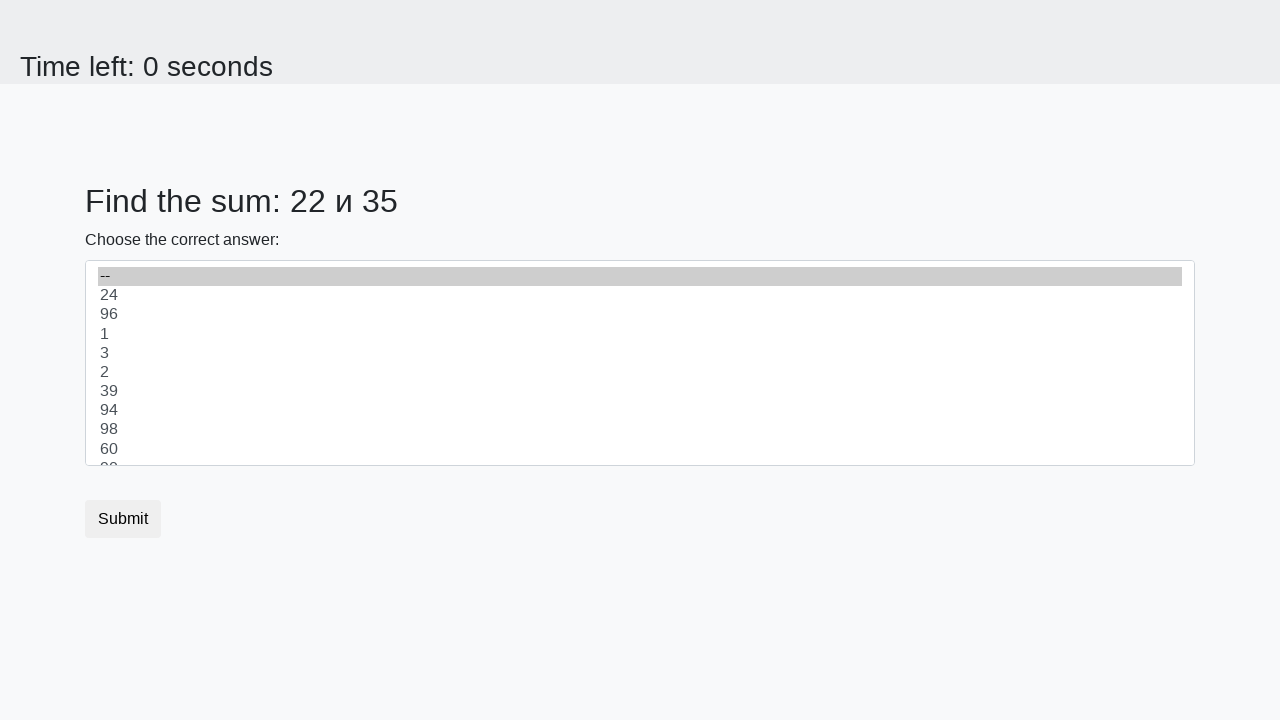

Selected sum value '57' from dropdown on select
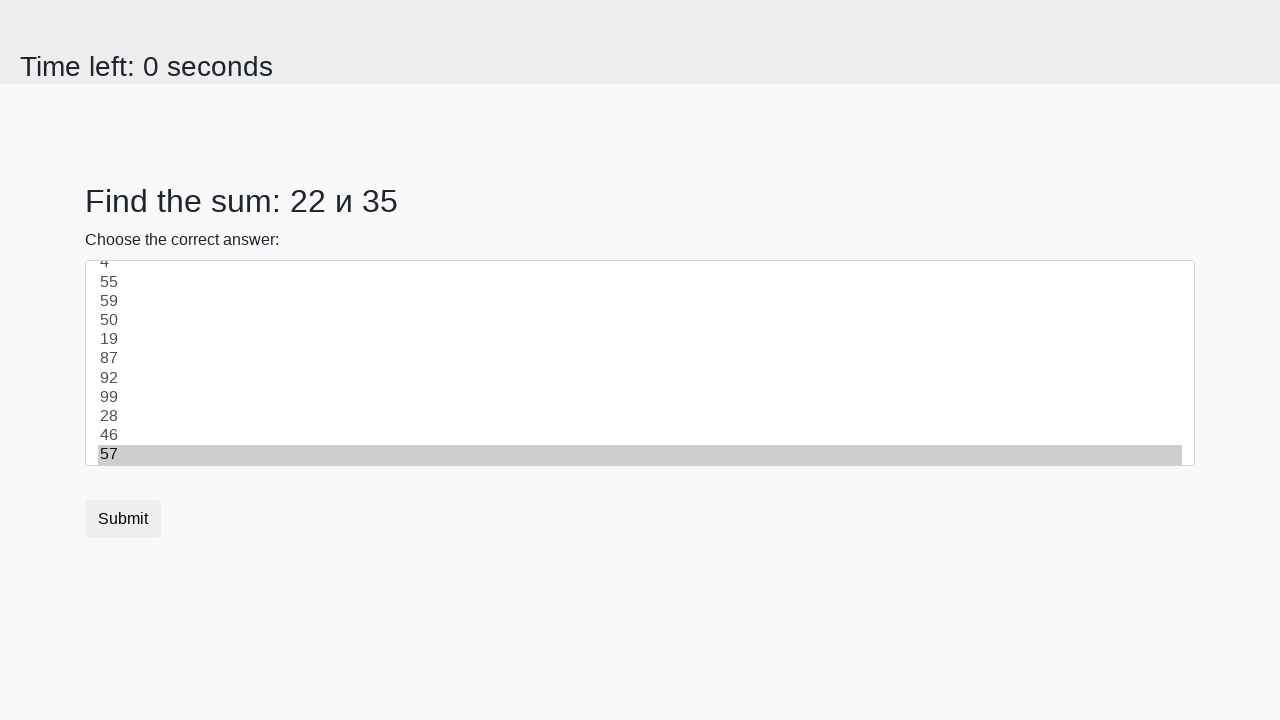

Clicked submit button to complete the exercise at (123, 519) on button.btn
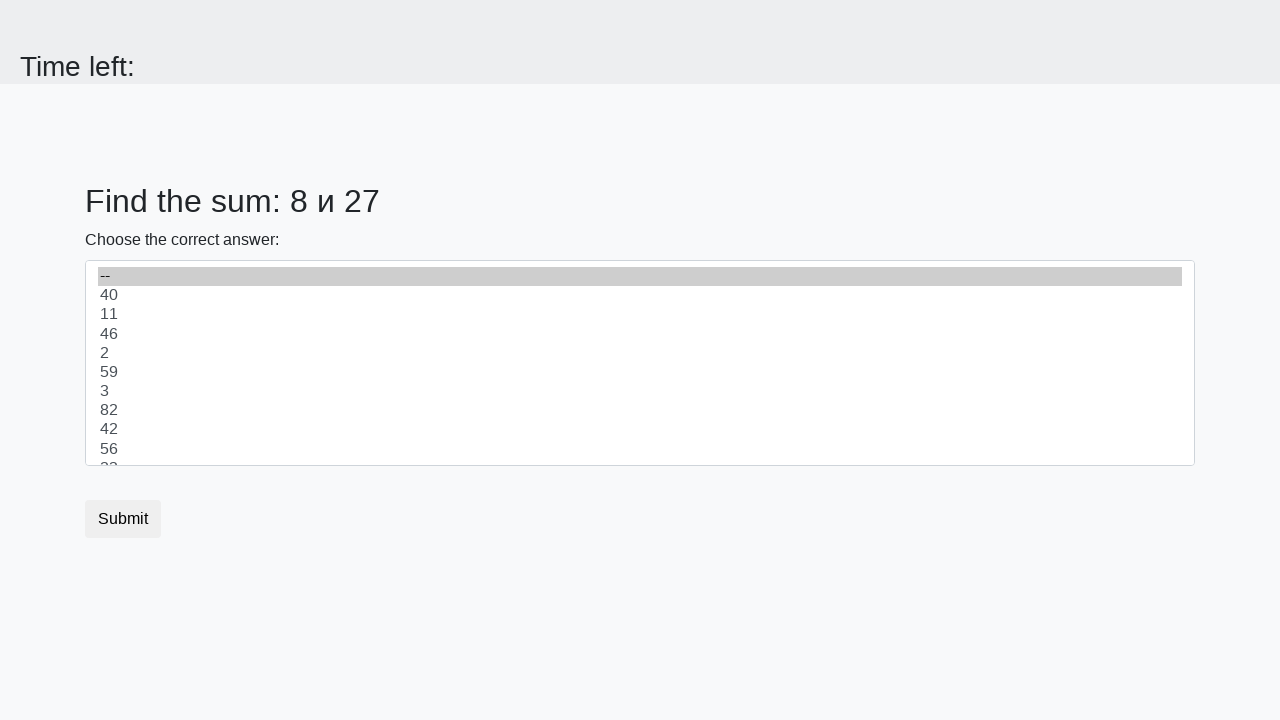

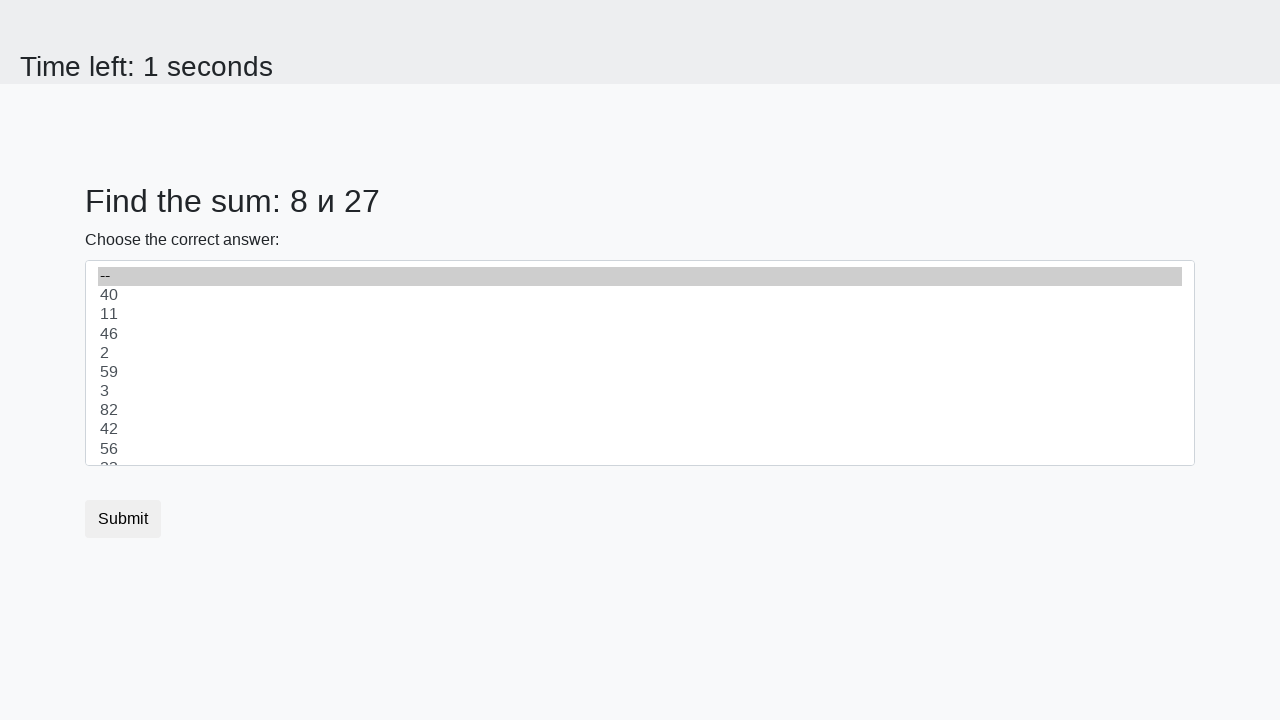